Tests price range slider functionality by dragging the minimum and maximum slider handles to adjust the price range

Starting URL: https://www.jqueryscript.net/demo/Price-Range-Slider-jQuery-UI/

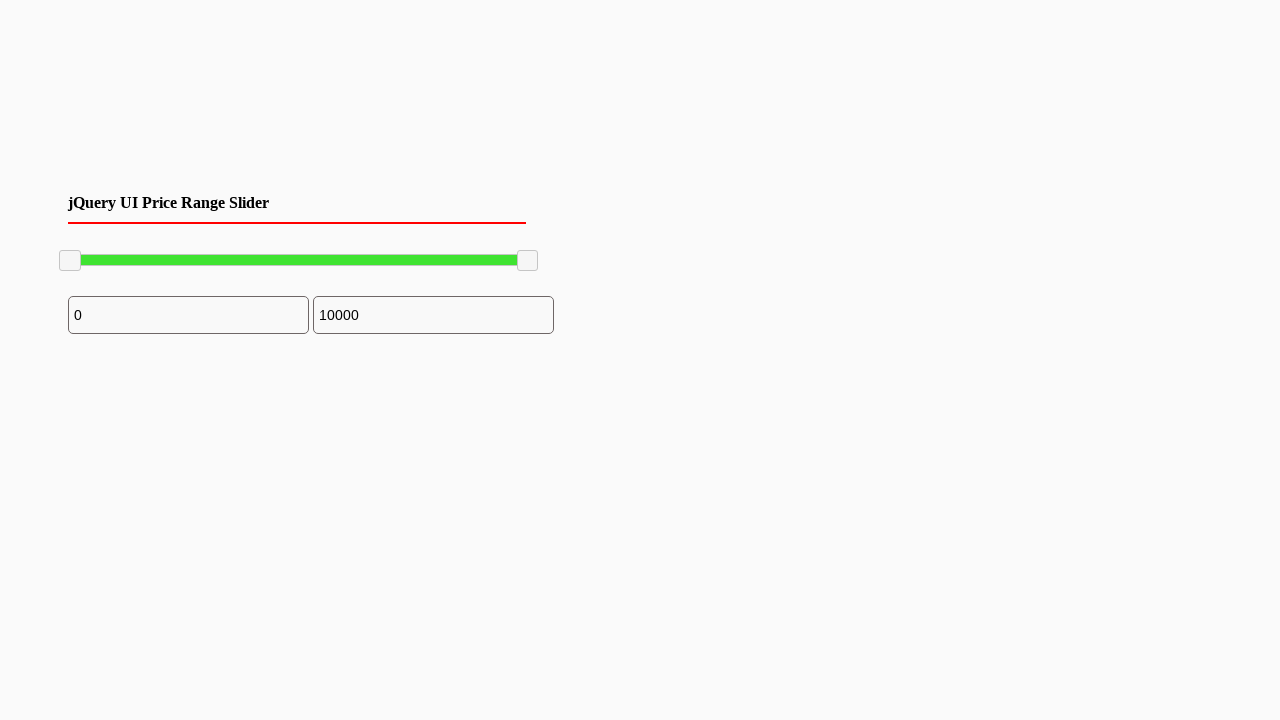

Located minimum slider handle
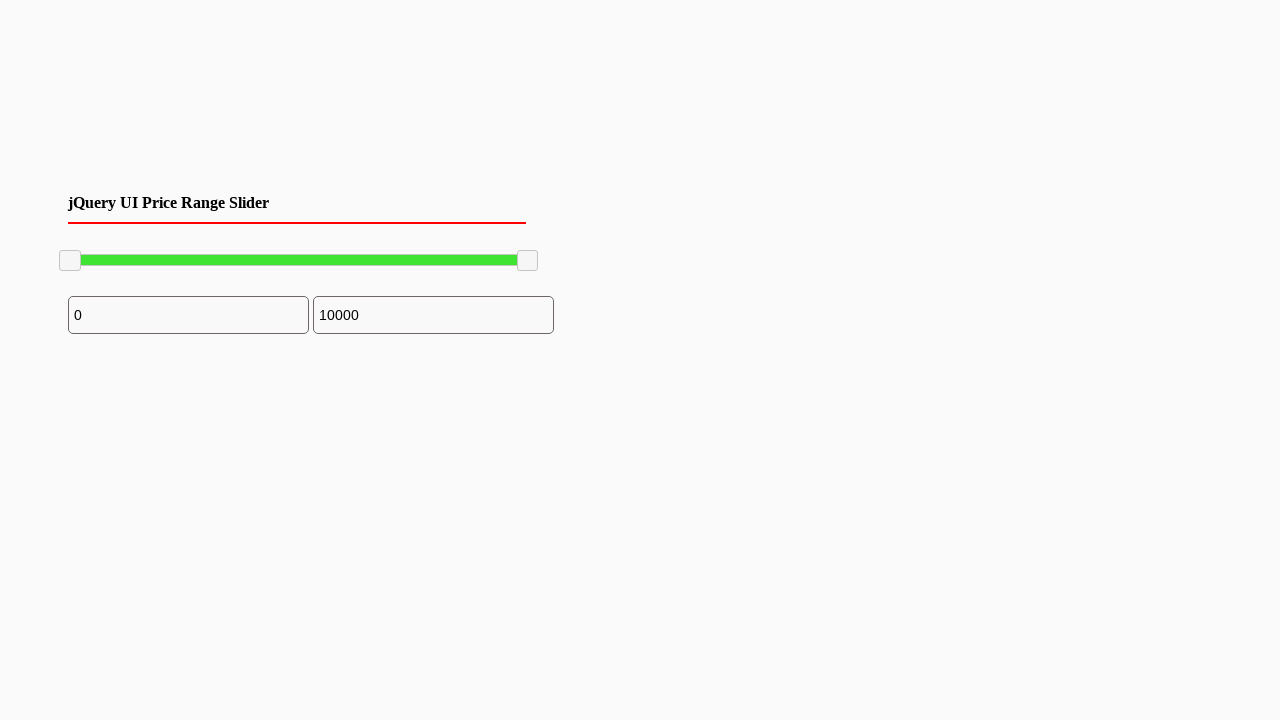

Located maximum slider handle
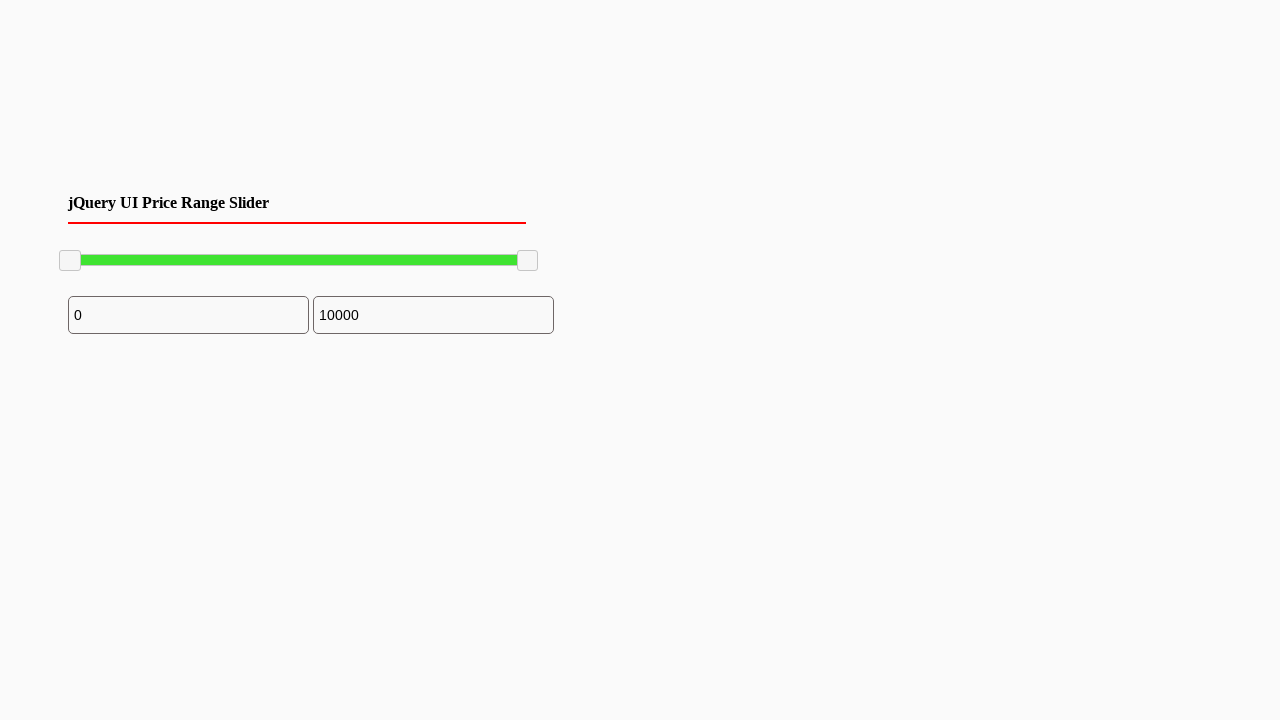

Minimum slider handle is visible
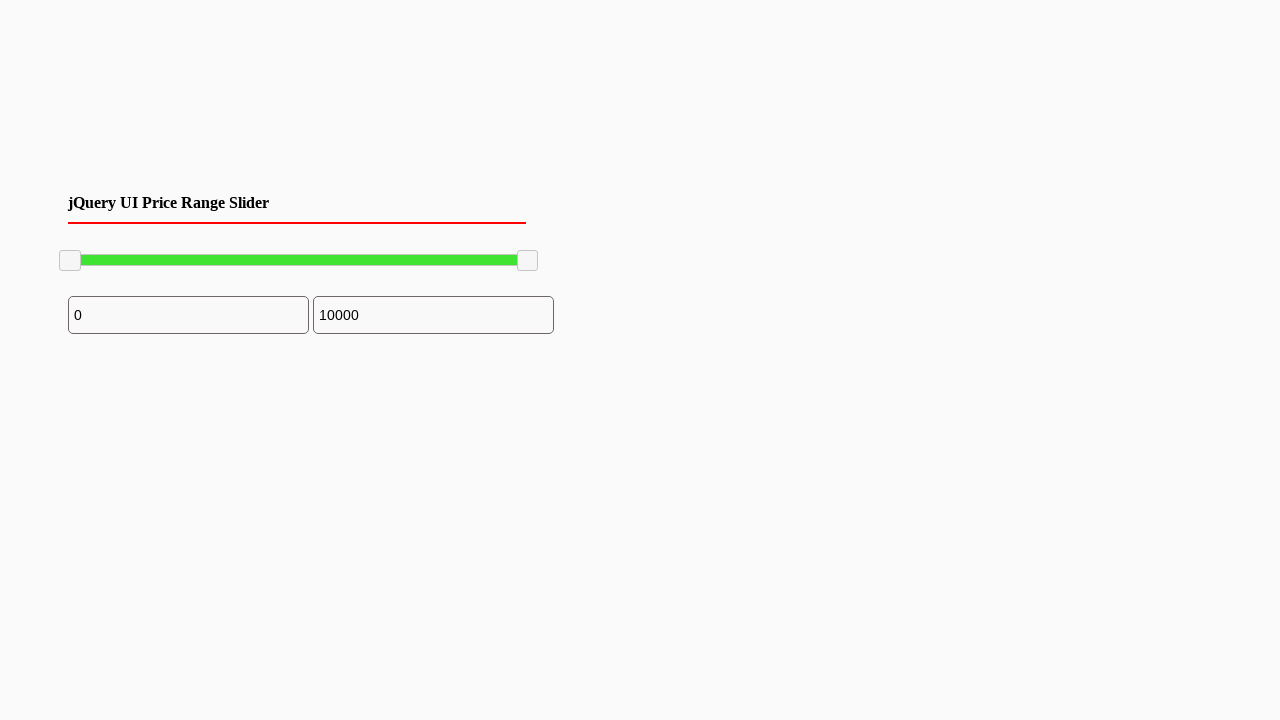

Dragged minimum slider handle to the right by 100 pixels at (160, 251)
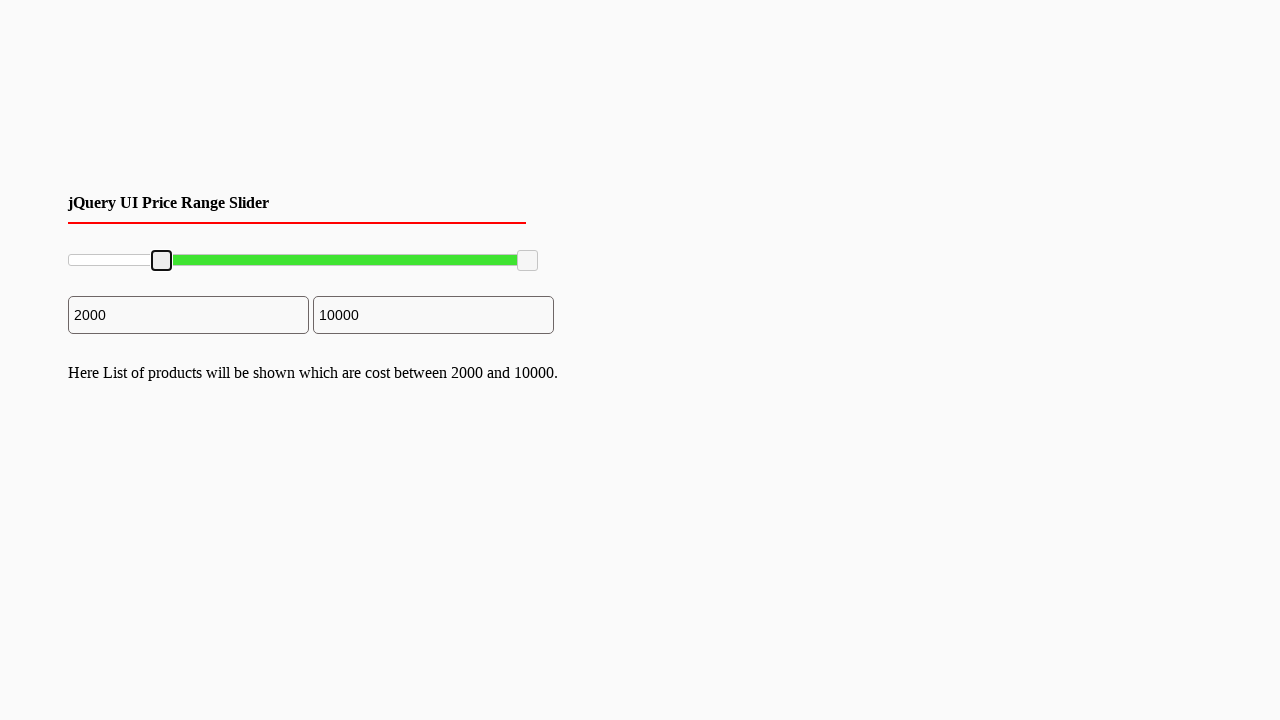

Dragged maximum slider handle to the left by 100 pixels at (418, 251)
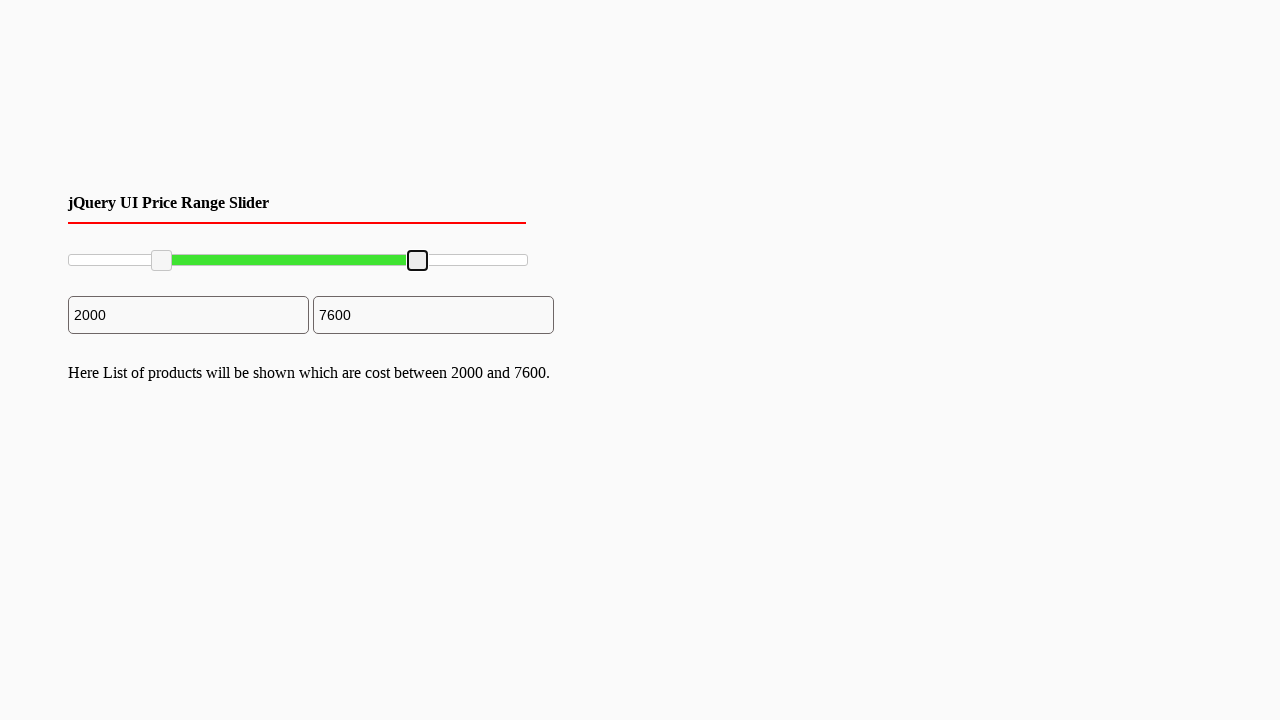

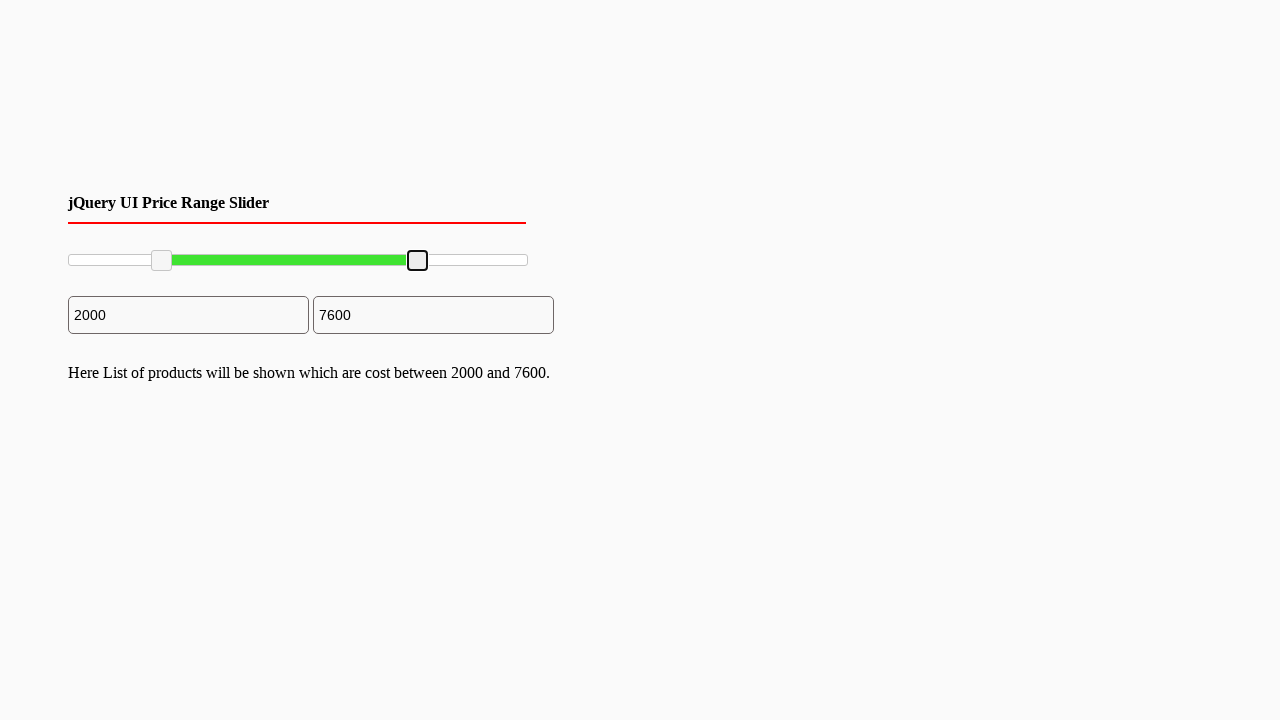